Tests filtering to display all todo items after switching between filters

Starting URL: https://demo.playwright.dev/todomvc

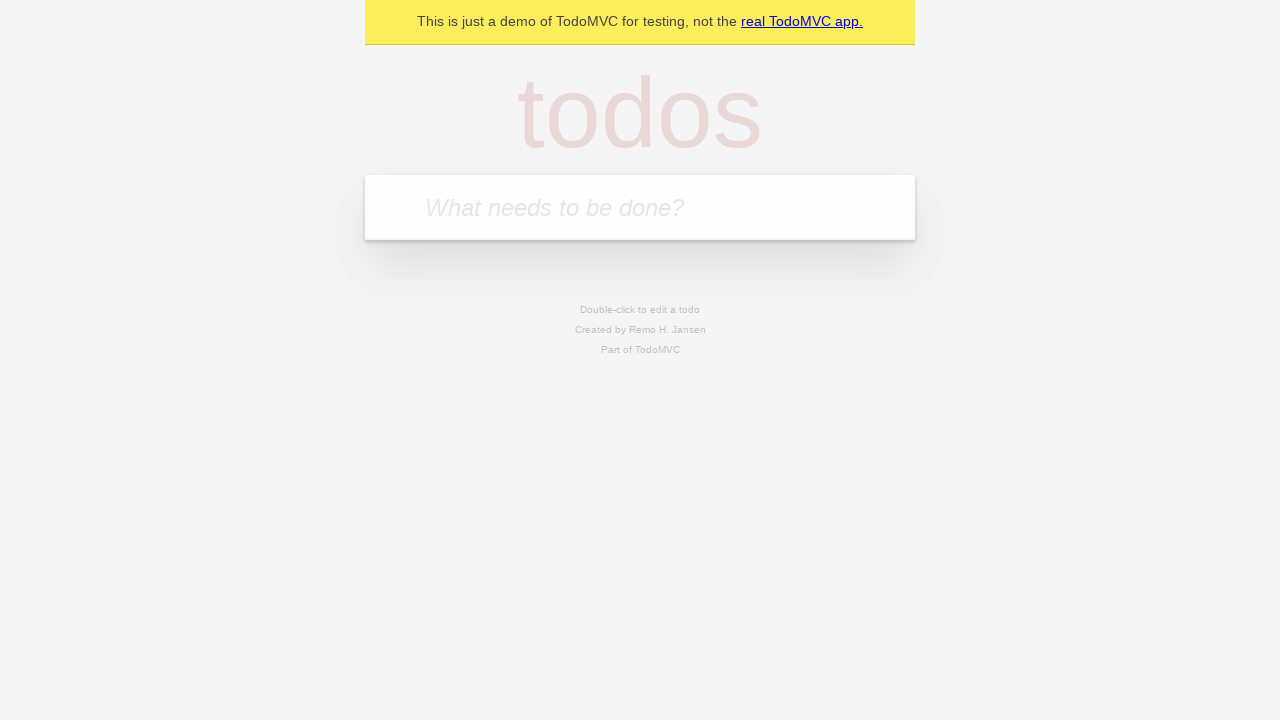

Filled todo input with 'buy some cheese' on internal:attr=[placeholder="What needs to be done?"i]
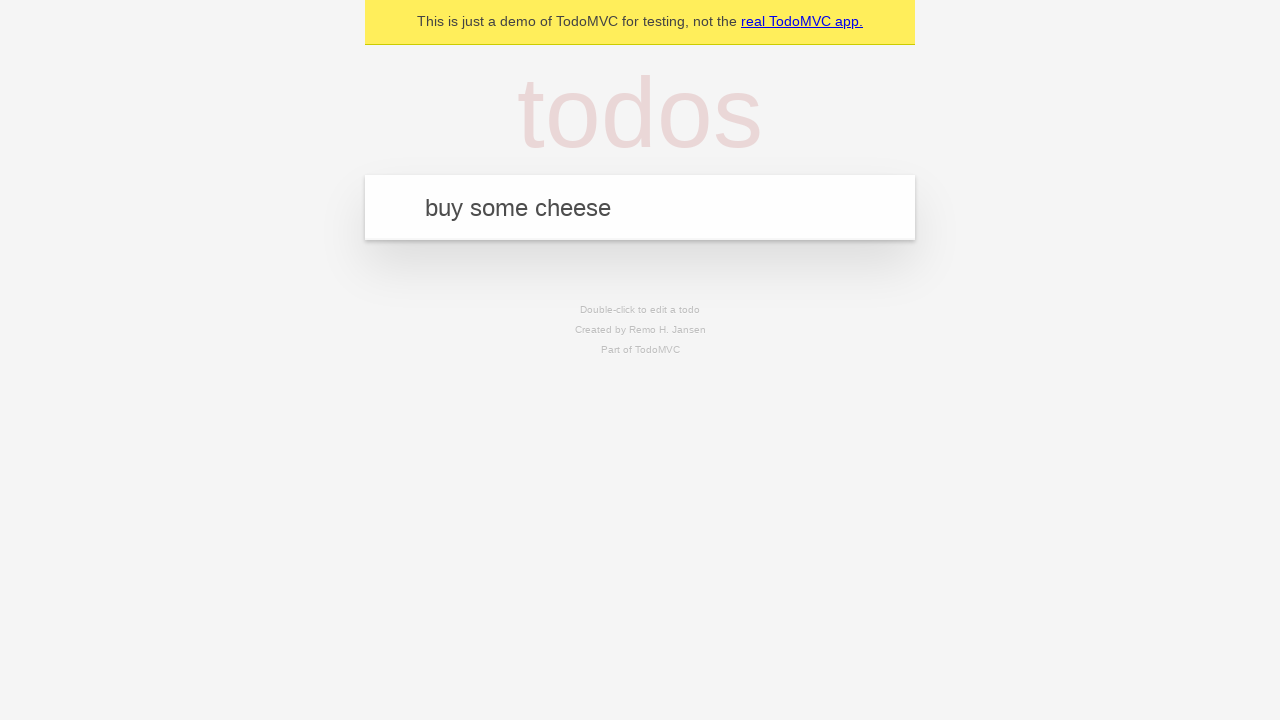

Pressed Enter to create first todo item on internal:attr=[placeholder="What needs to be done?"i]
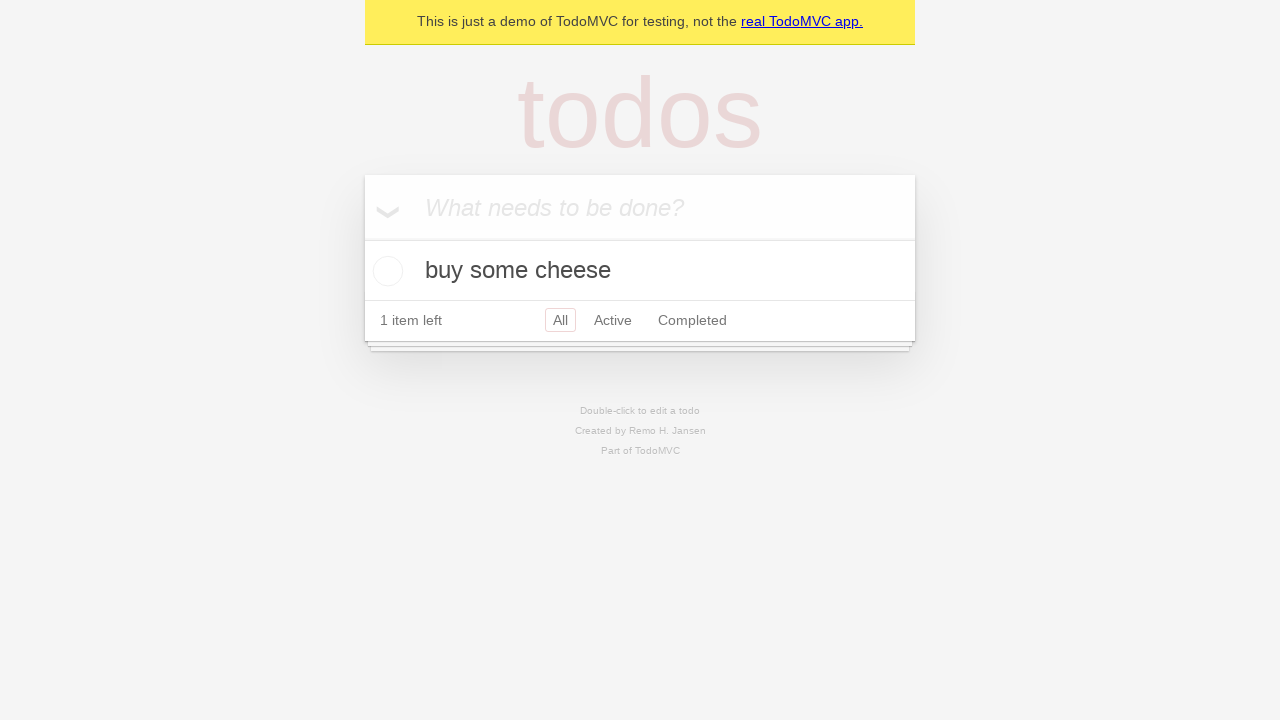

Filled todo input with 'feed the cat' on internal:attr=[placeholder="What needs to be done?"i]
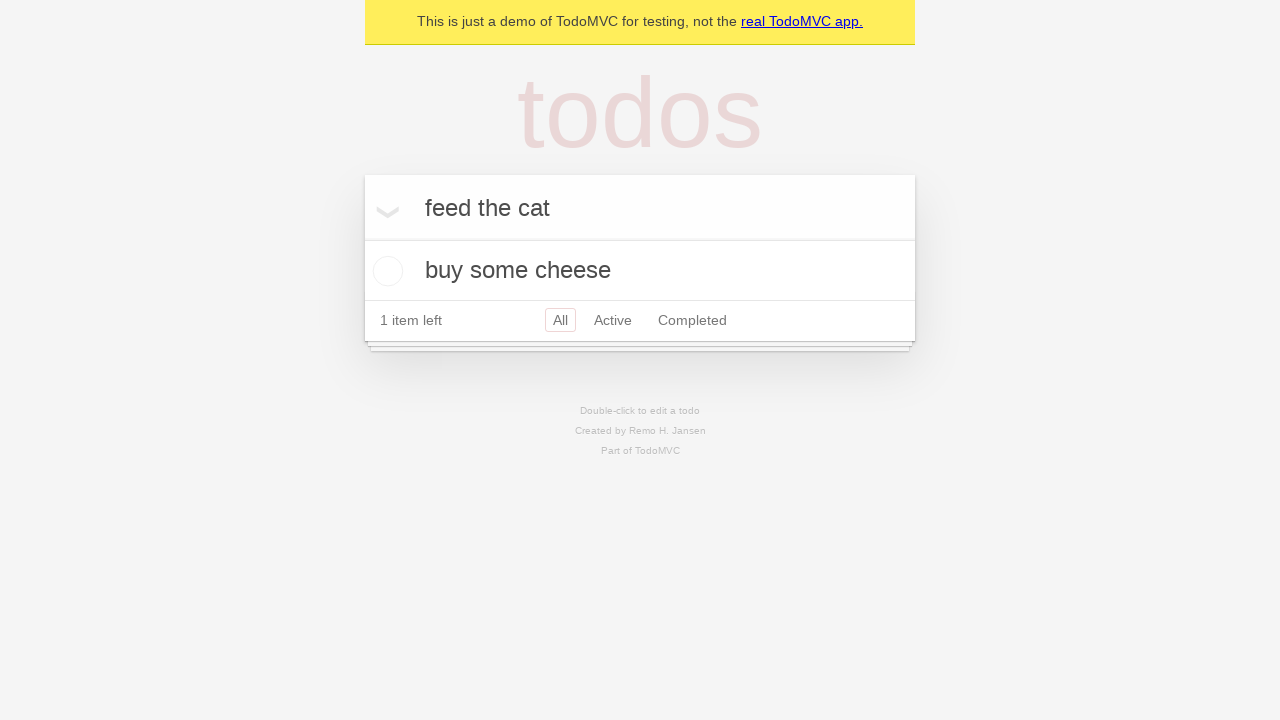

Pressed Enter to create second todo item on internal:attr=[placeholder="What needs to be done?"i]
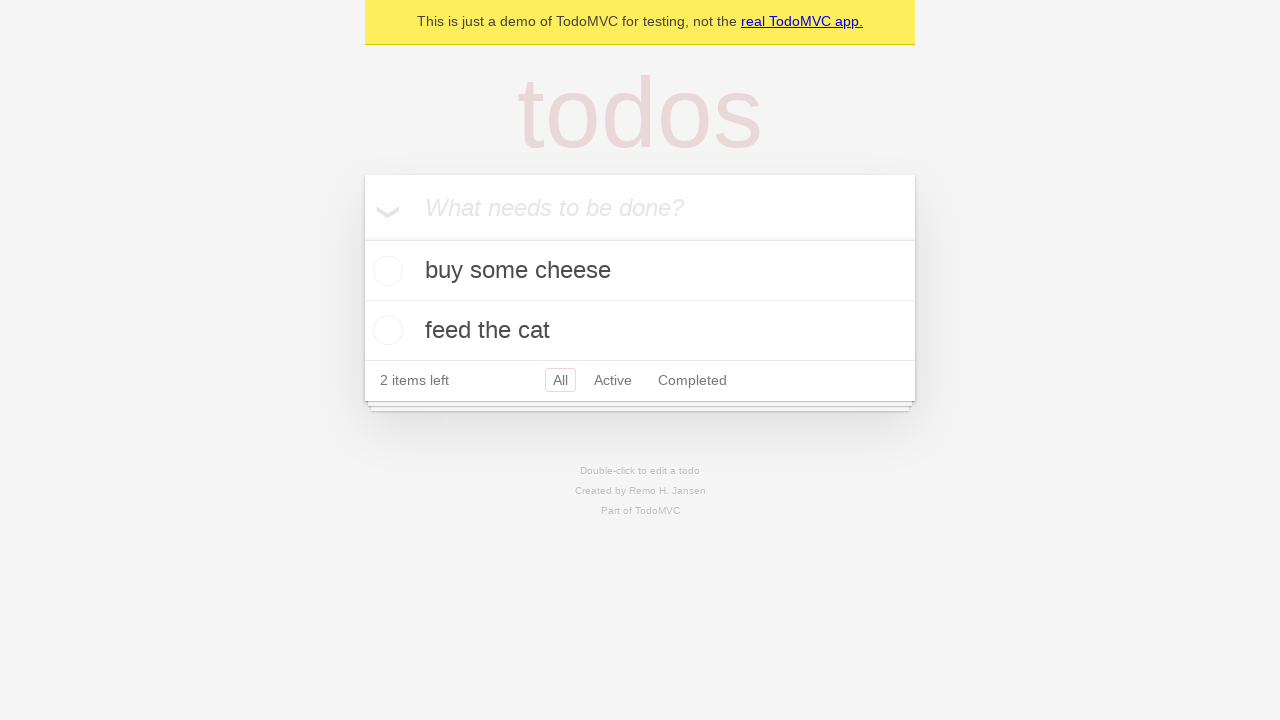

Filled todo input with 'book a doctors appointment' on internal:attr=[placeholder="What needs to be done?"i]
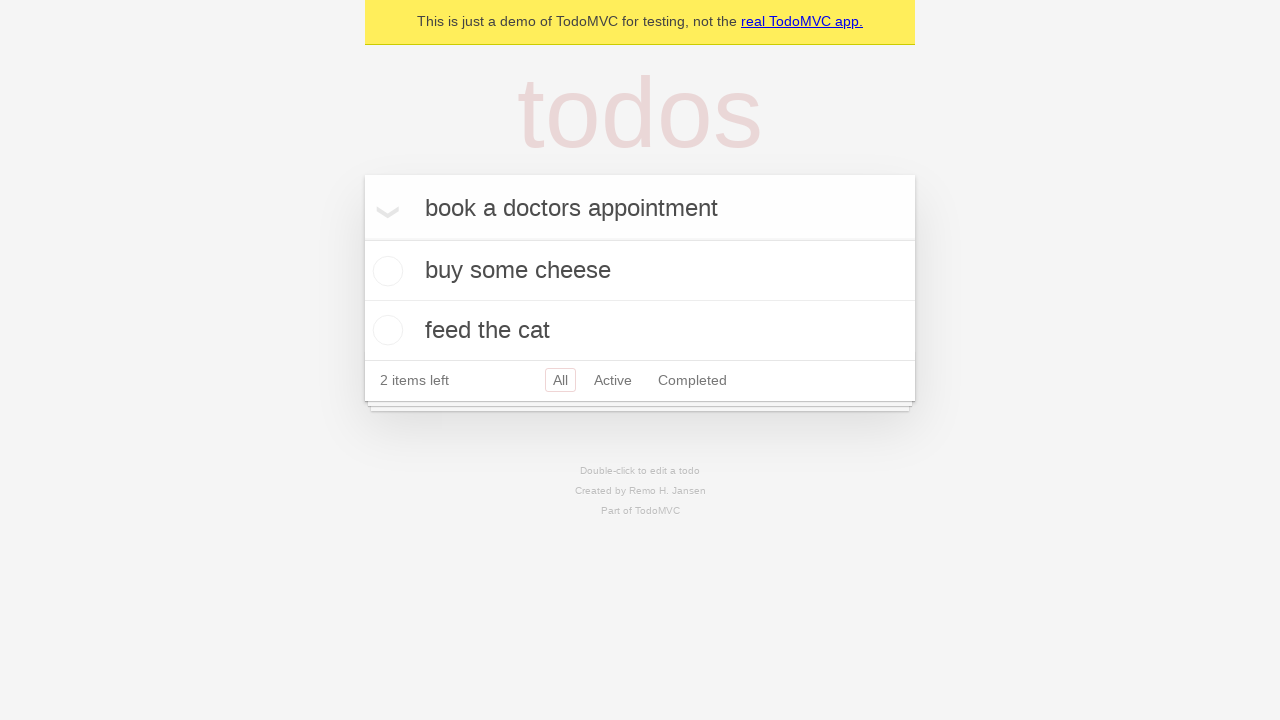

Pressed Enter to create third todo item on internal:attr=[placeholder="What needs to be done?"i]
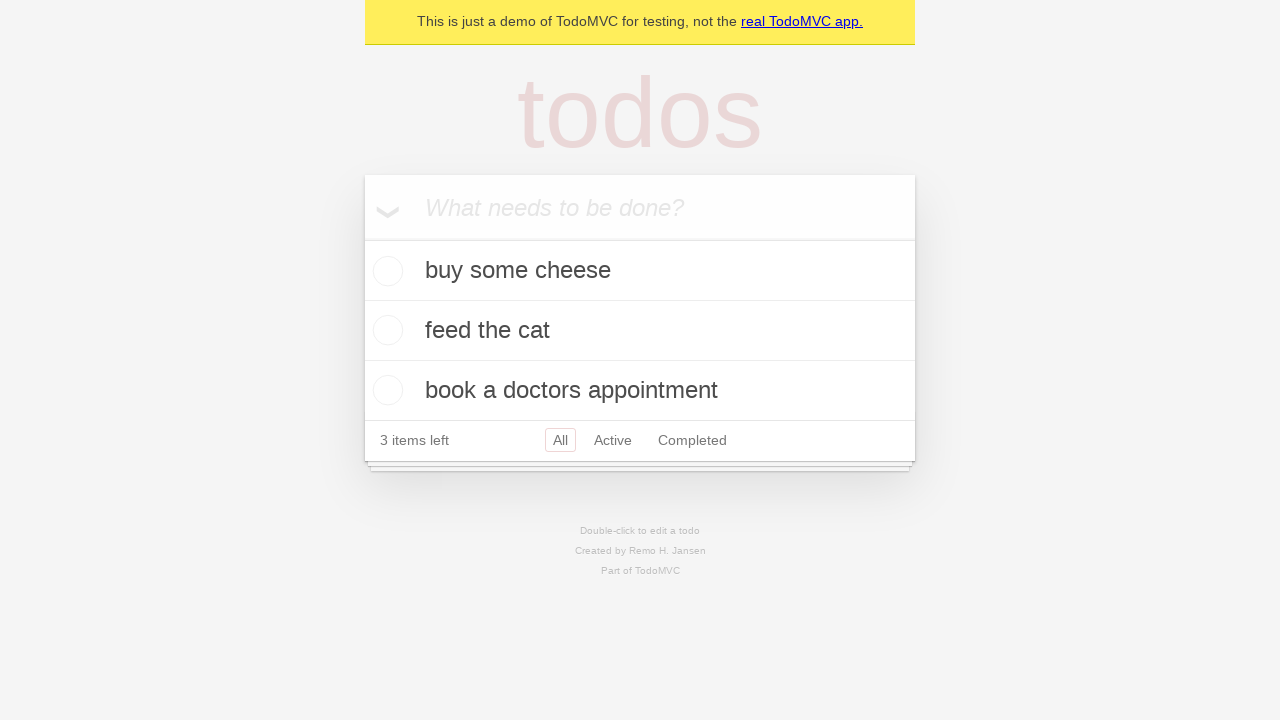

Checked the second todo item checkbox at (385, 330) on internal:testid=[data-testid="todo-item"s] >> nth=1 >> internal:role=checkbox
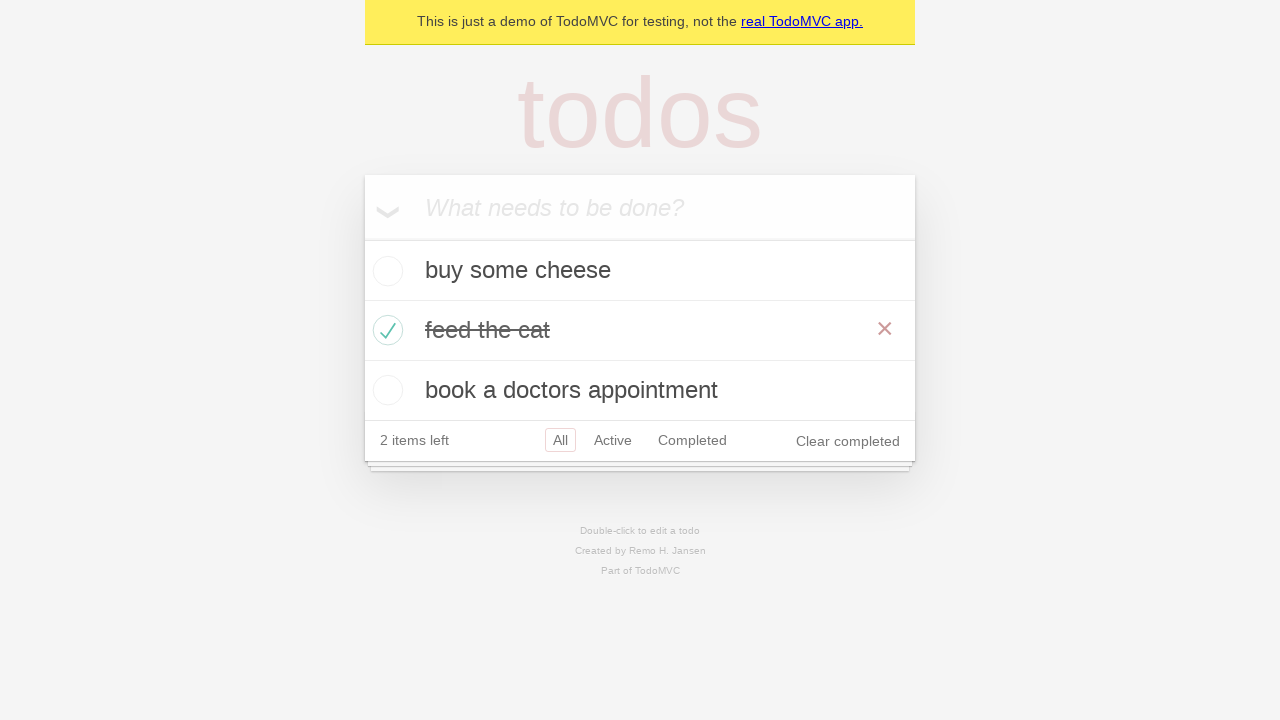

Clicked Active filter to display only active todos at (613, 440) on internal:role=link[name="Active"i]
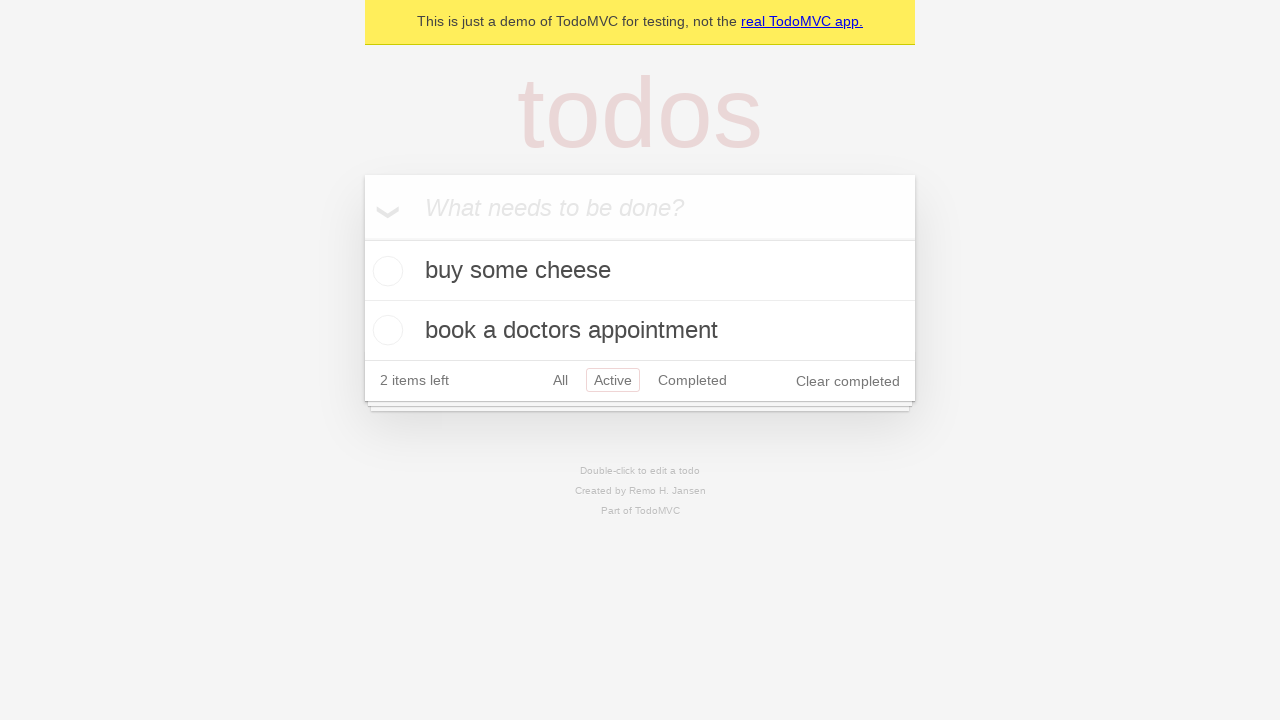

Clicked Completed filter to display only completed todos at (692, 380) on internal:role=link[name="Completed"i]
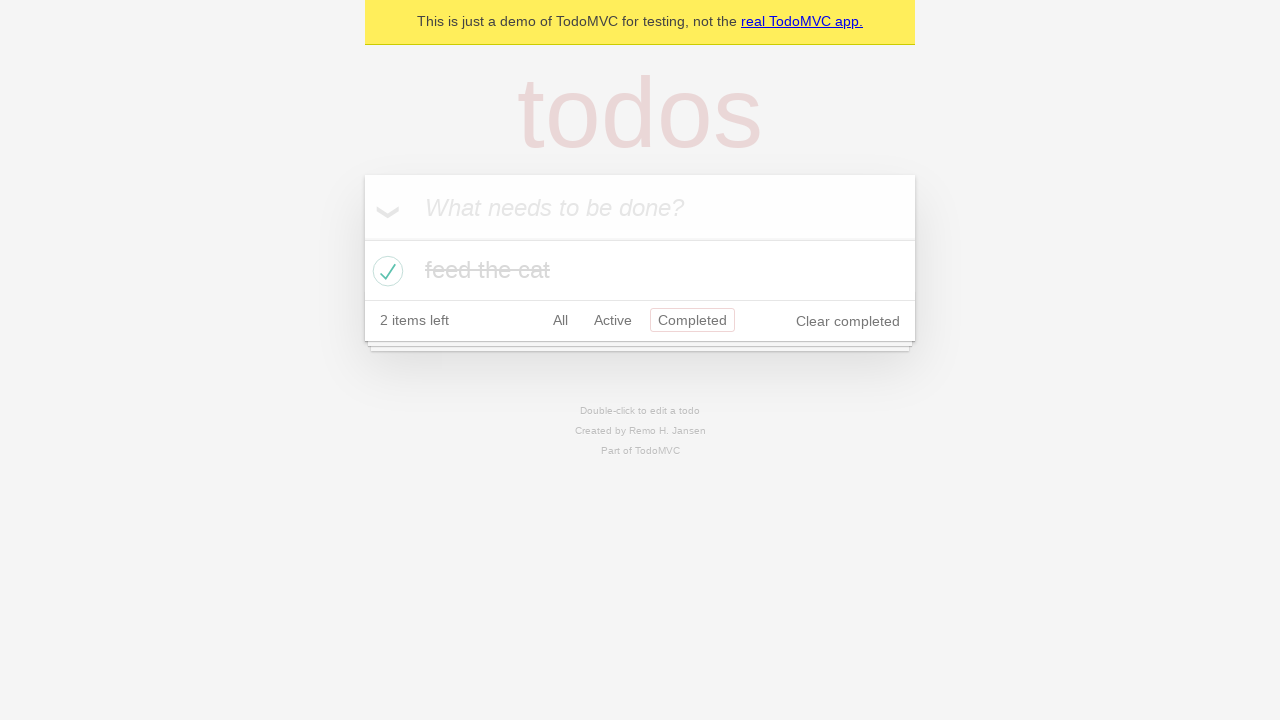

Clicked All filter to display all todo items at (560, 320) on internal:role=link[name="All"i]
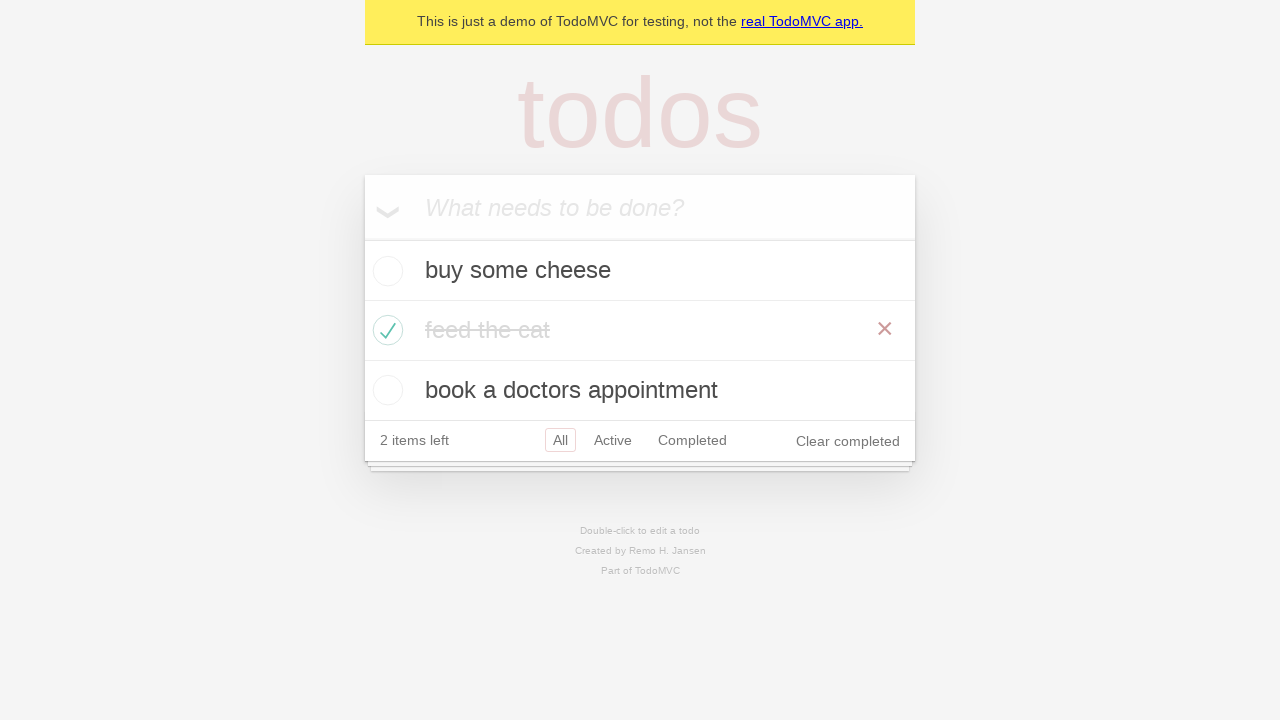

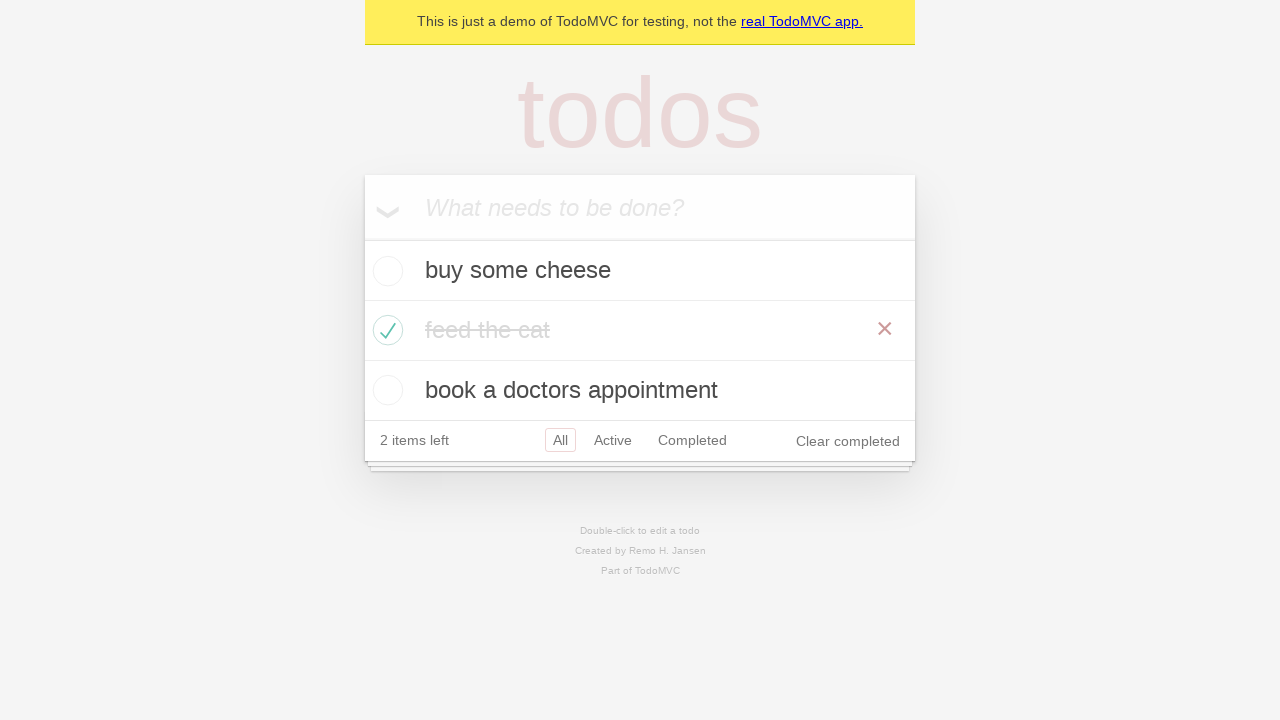